Tests window handle switching by clicking a link that opens a new tab, switching to the new tab, and verifying the page title is "New Window"

Starting URL: https://the-internet.herokuapp.com/windows

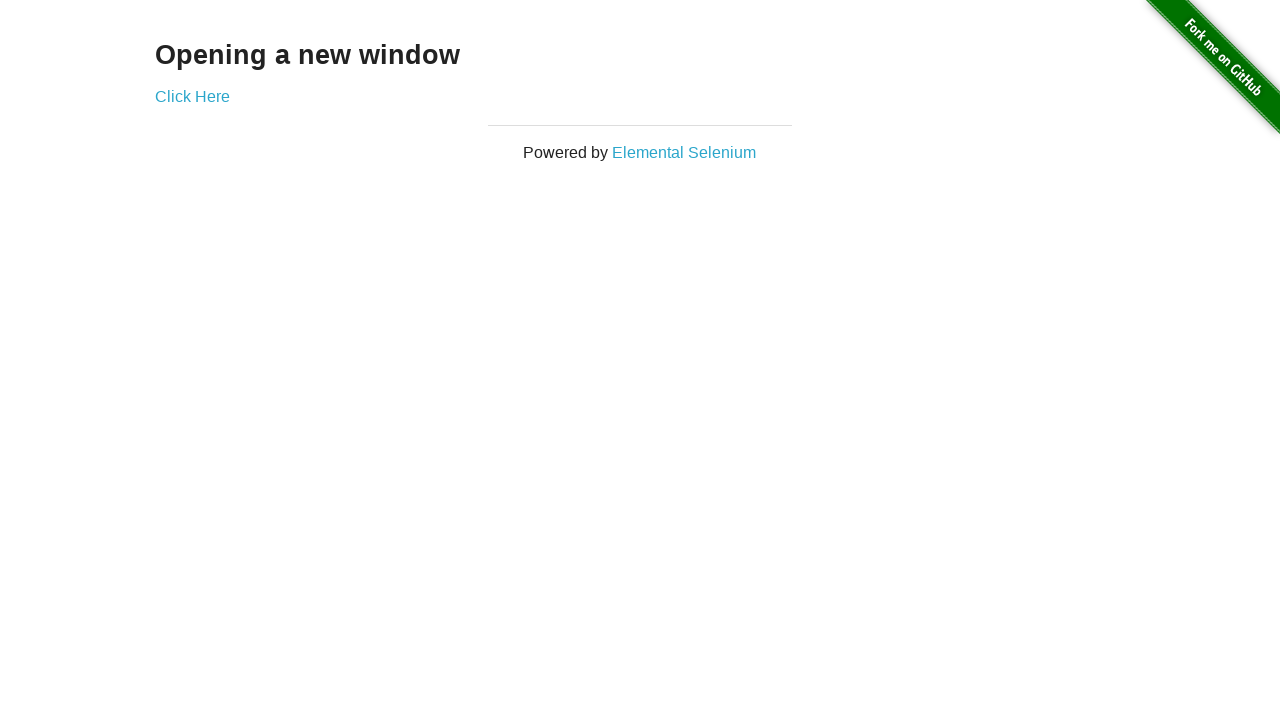

Clicked 'Click Here' link to open new tab at (192, 96) on text=Click Here
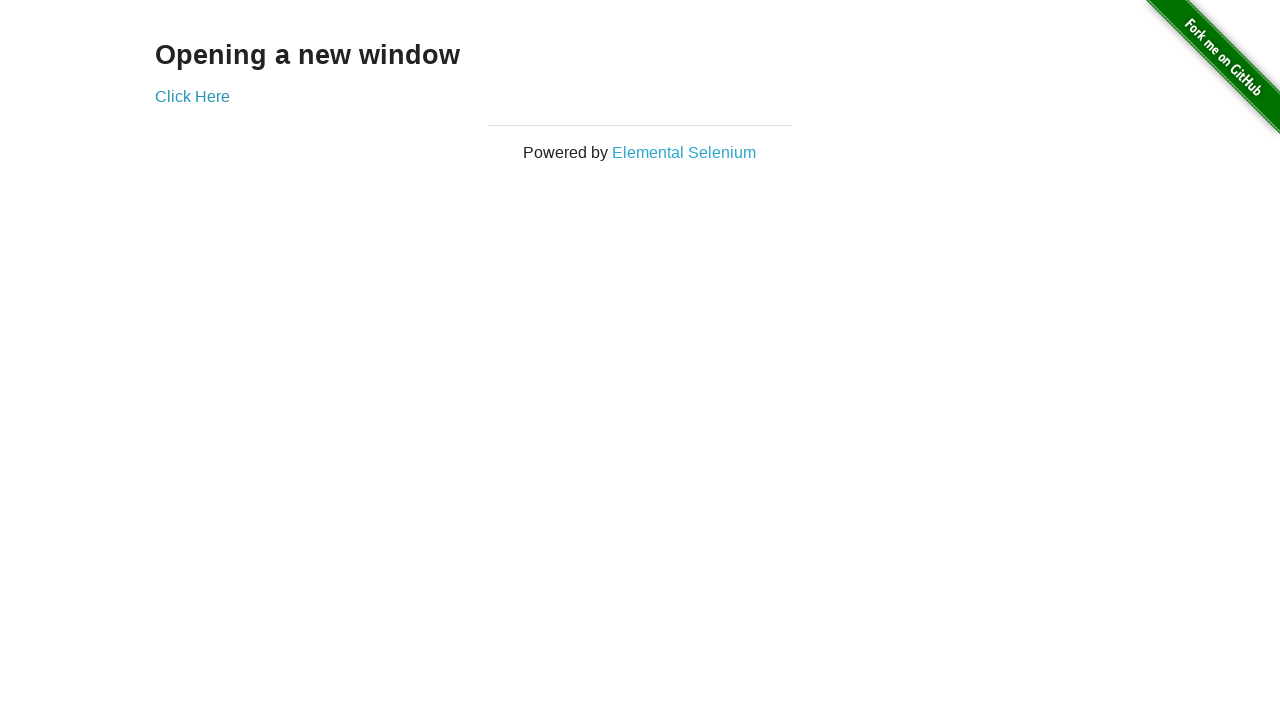

Captured new page/tab from context
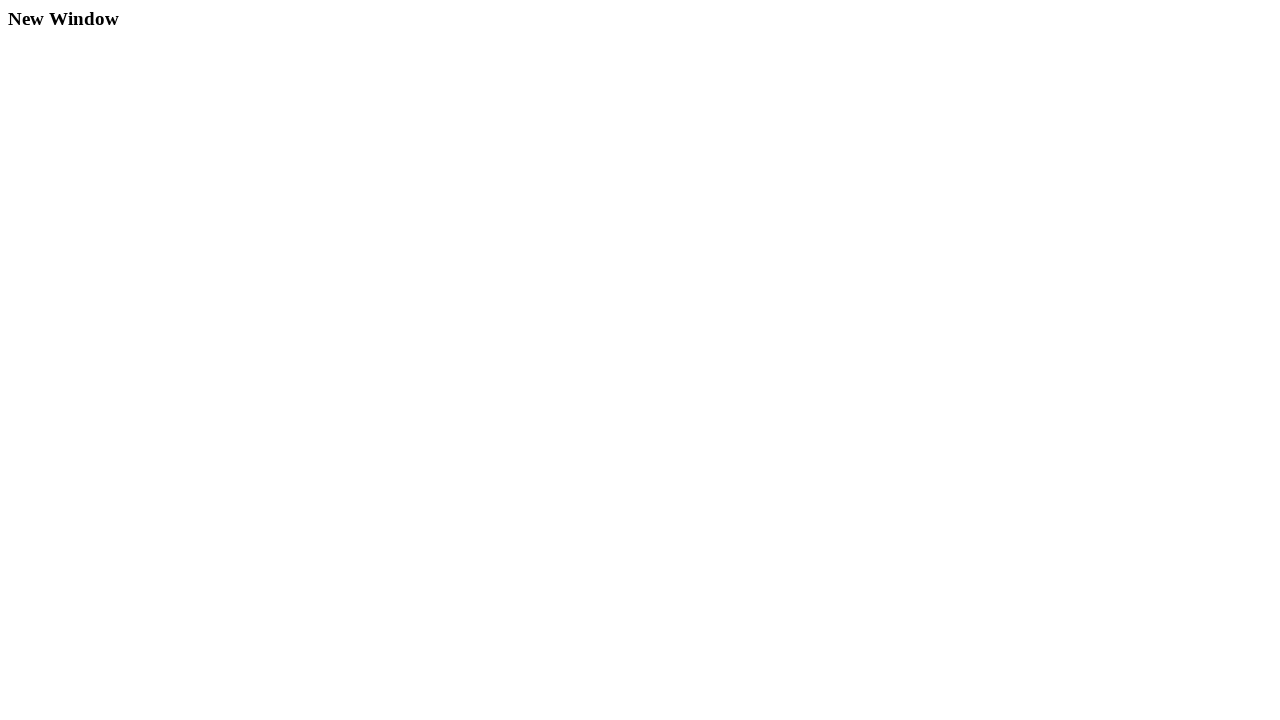

New page finished loading
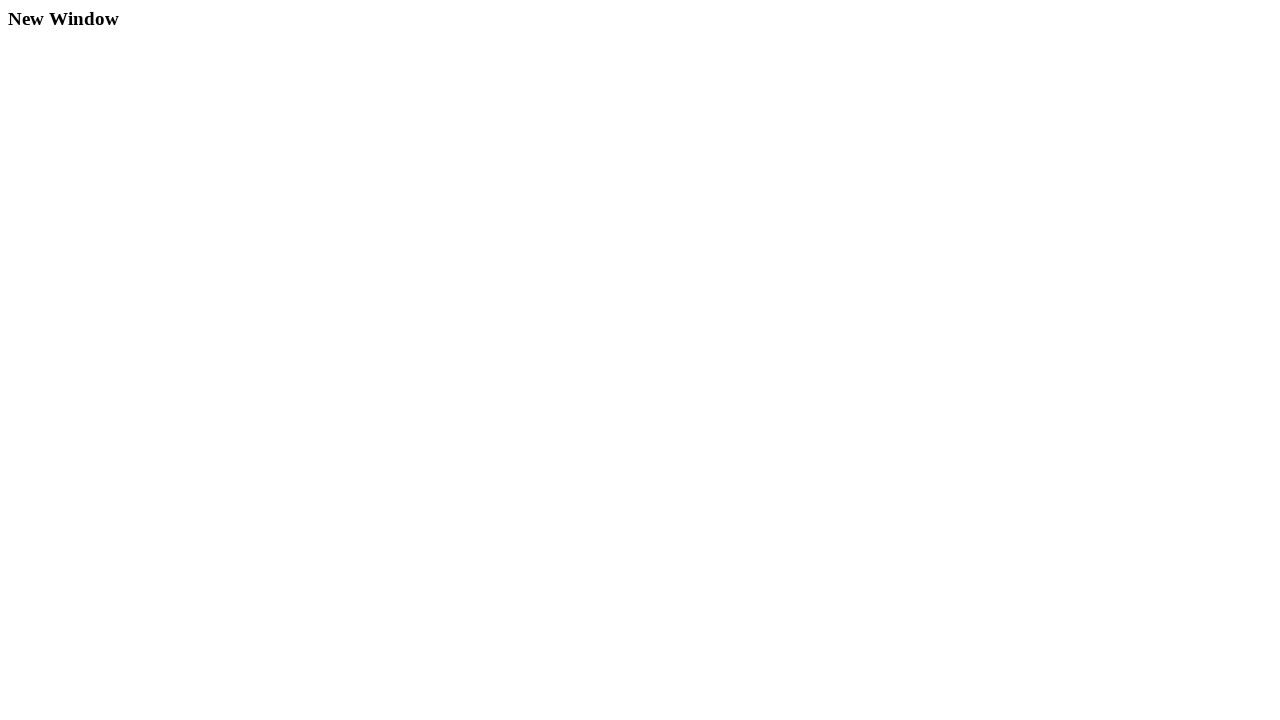

Retrieved page title: 'New Window'
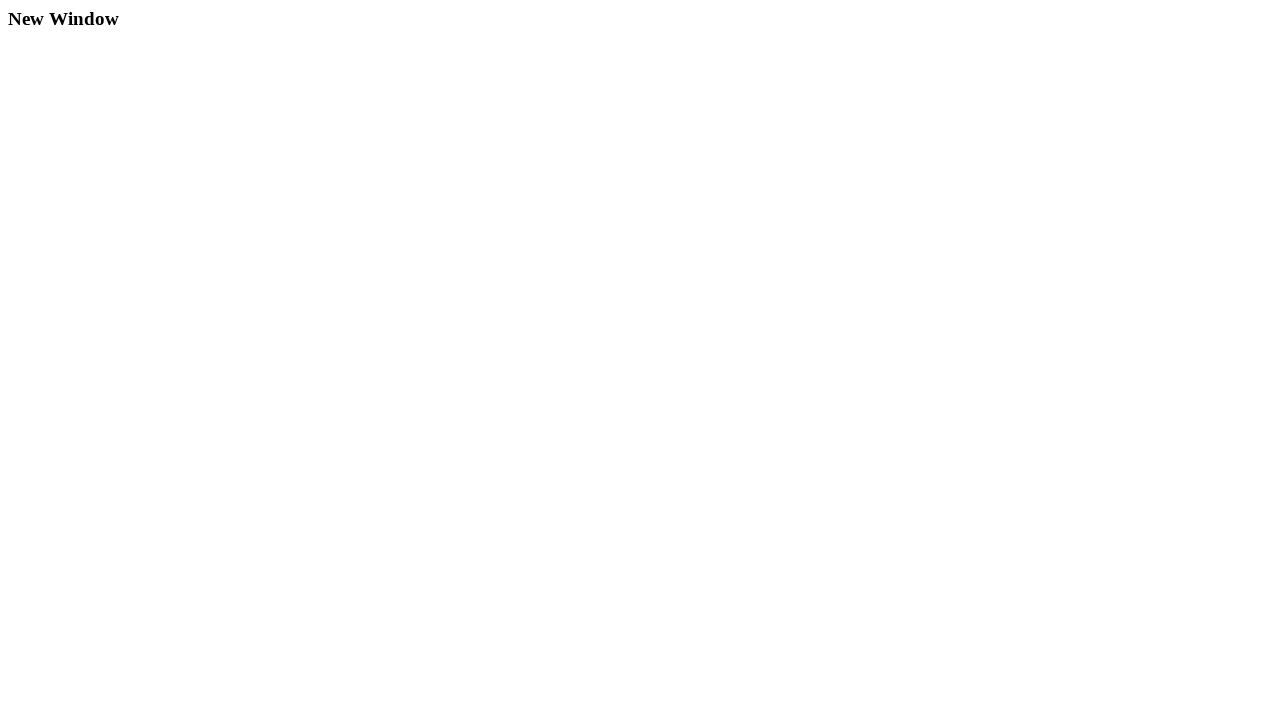

Verified page title matches expected value 'New Window'
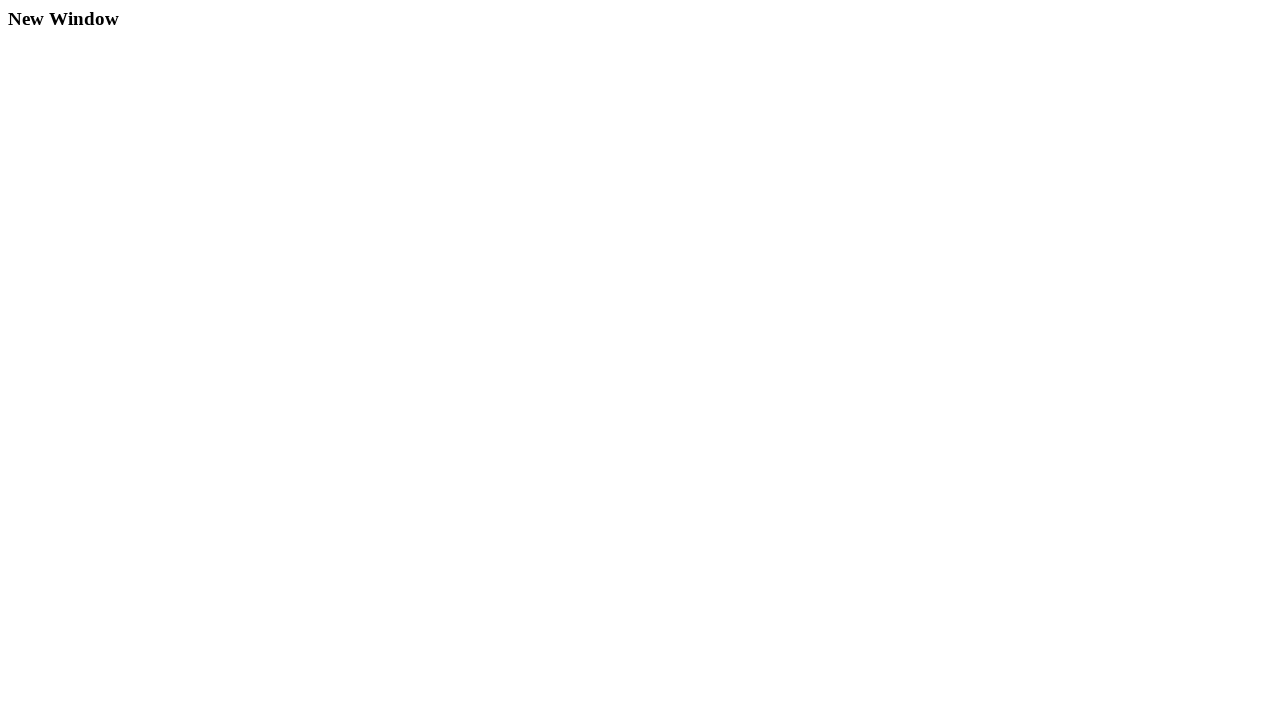

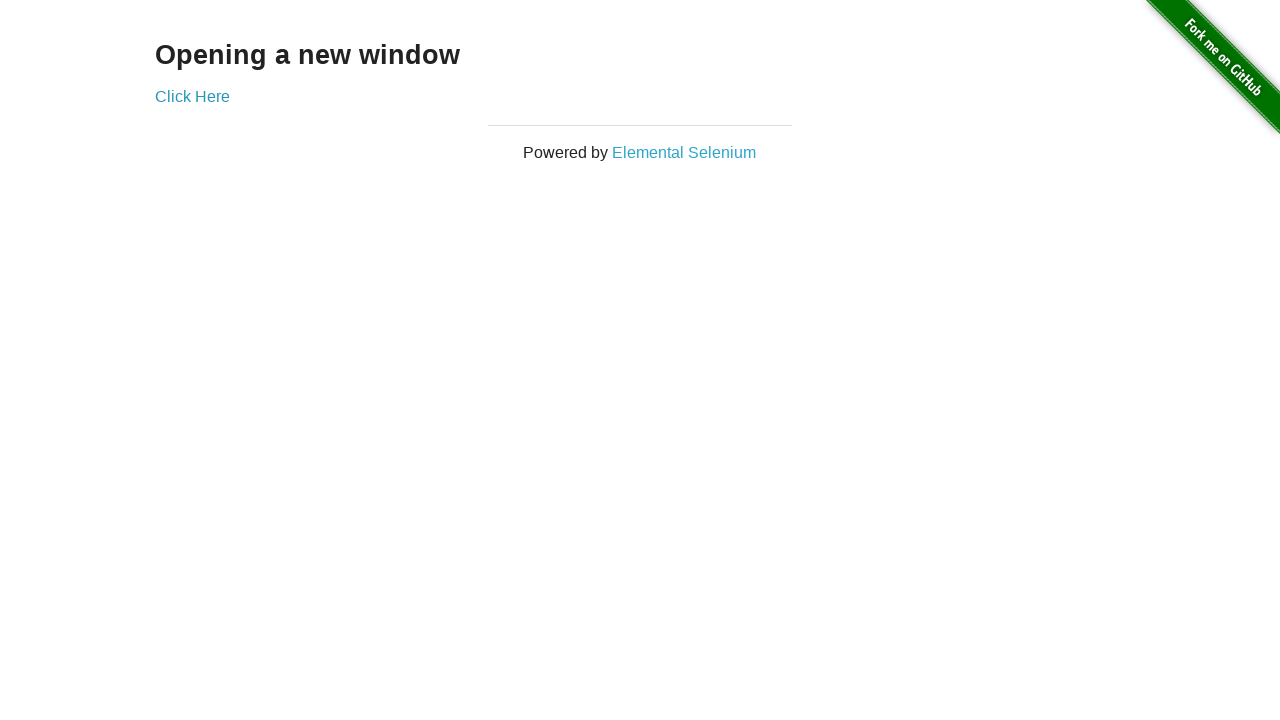